Tests renting a cat by entering ID 1, clicking Rent, and verifying the cat is marked as rented out

Starting URL: https://cs1632.appspot.com/

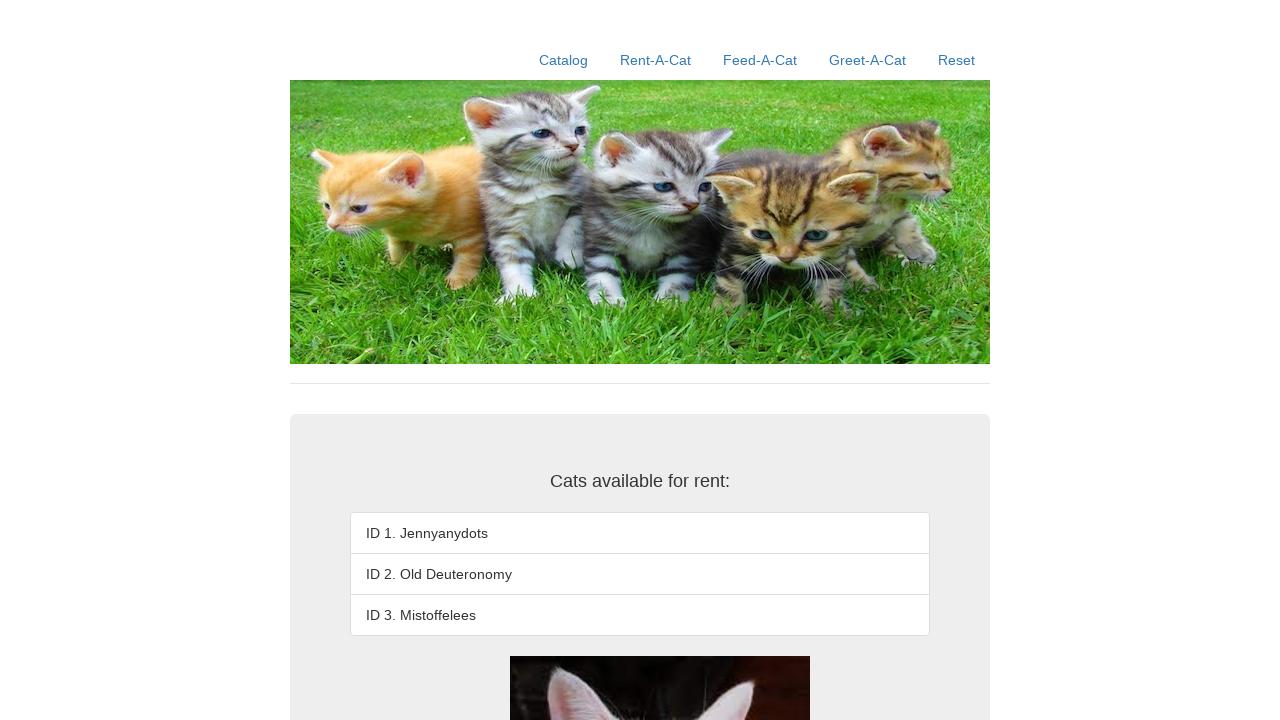

Reset state by clearing cookies for cats 1, 2, and 3
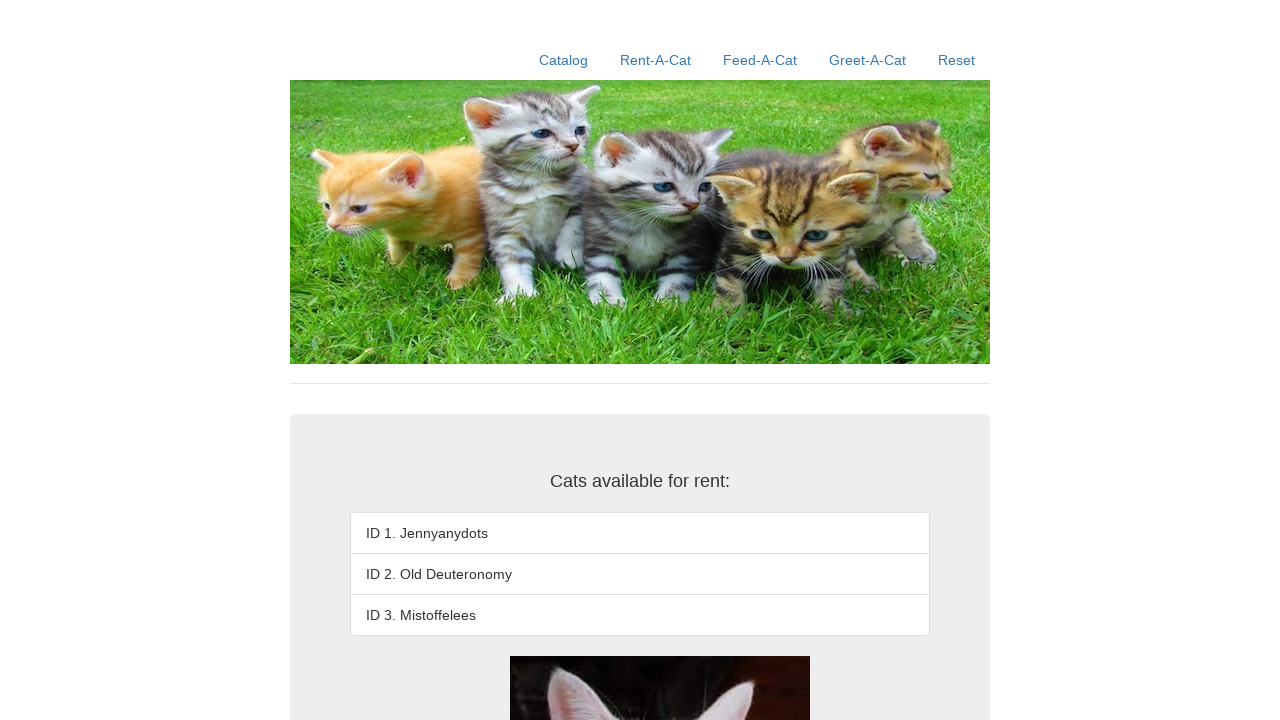

Clicked Rent-A-Cat link to navigate to rental page at (656, 60) on a:text('Rent-A-Cat')
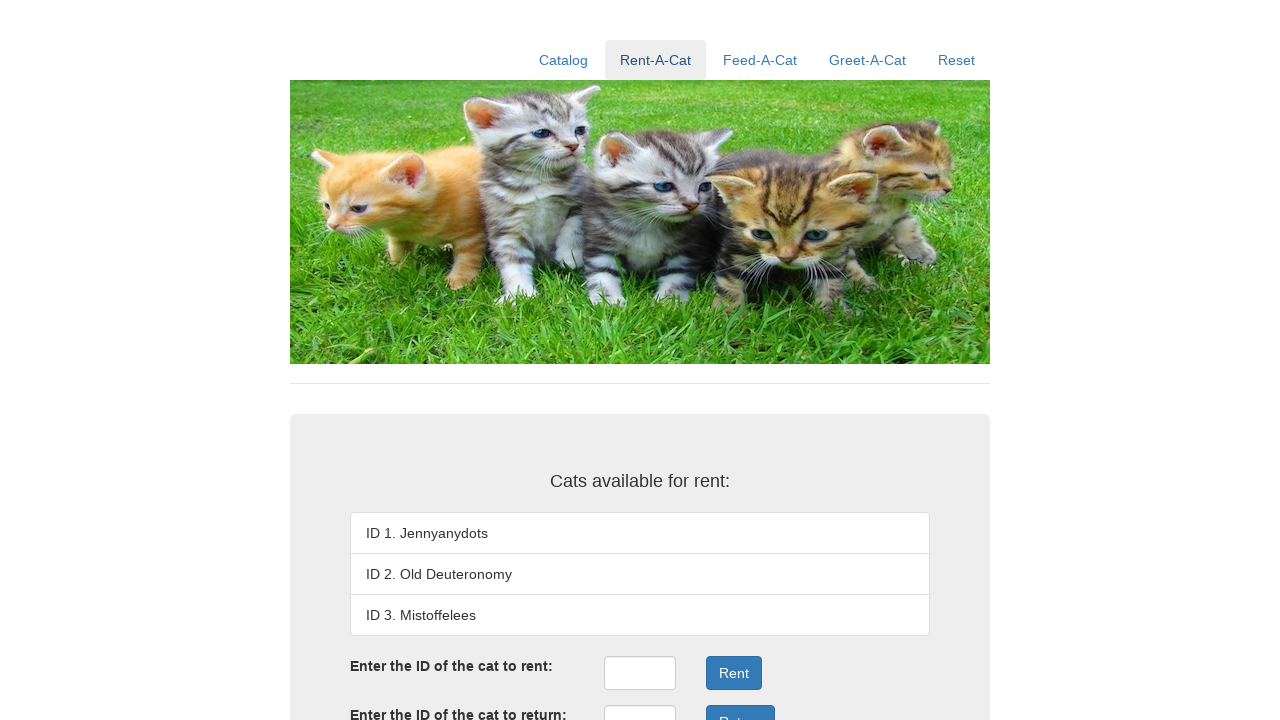

Clicked rent ID input field at (640, 673) on #rentID
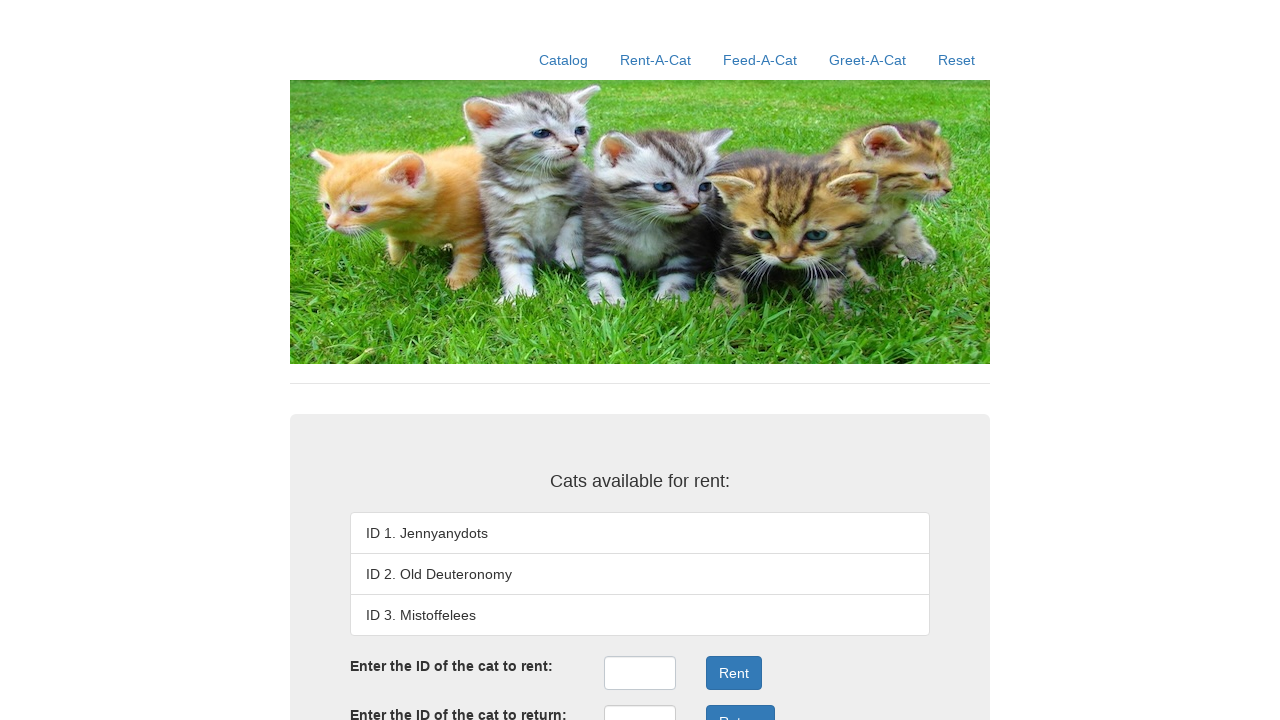

Entered cat ID '1' in rent ID field on #rentID
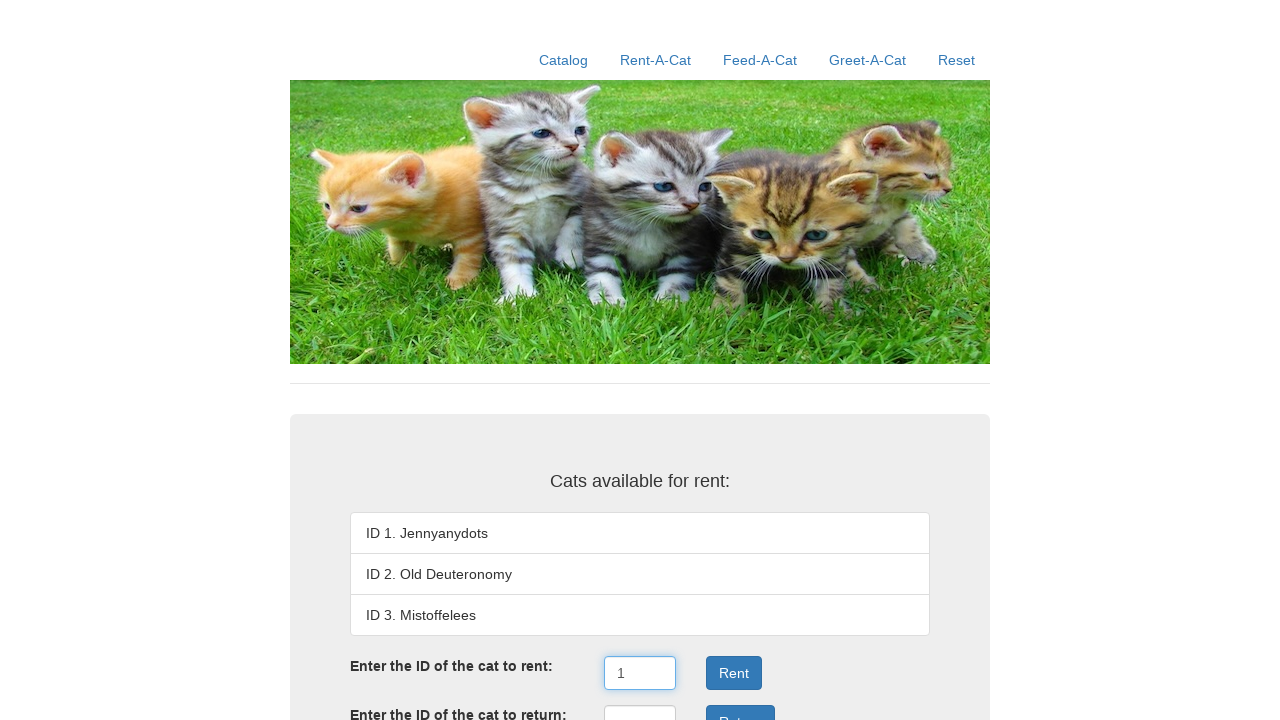

Clicked Rent button to submit rental request at (734, 673) on xpath=//button[text()='Rent']
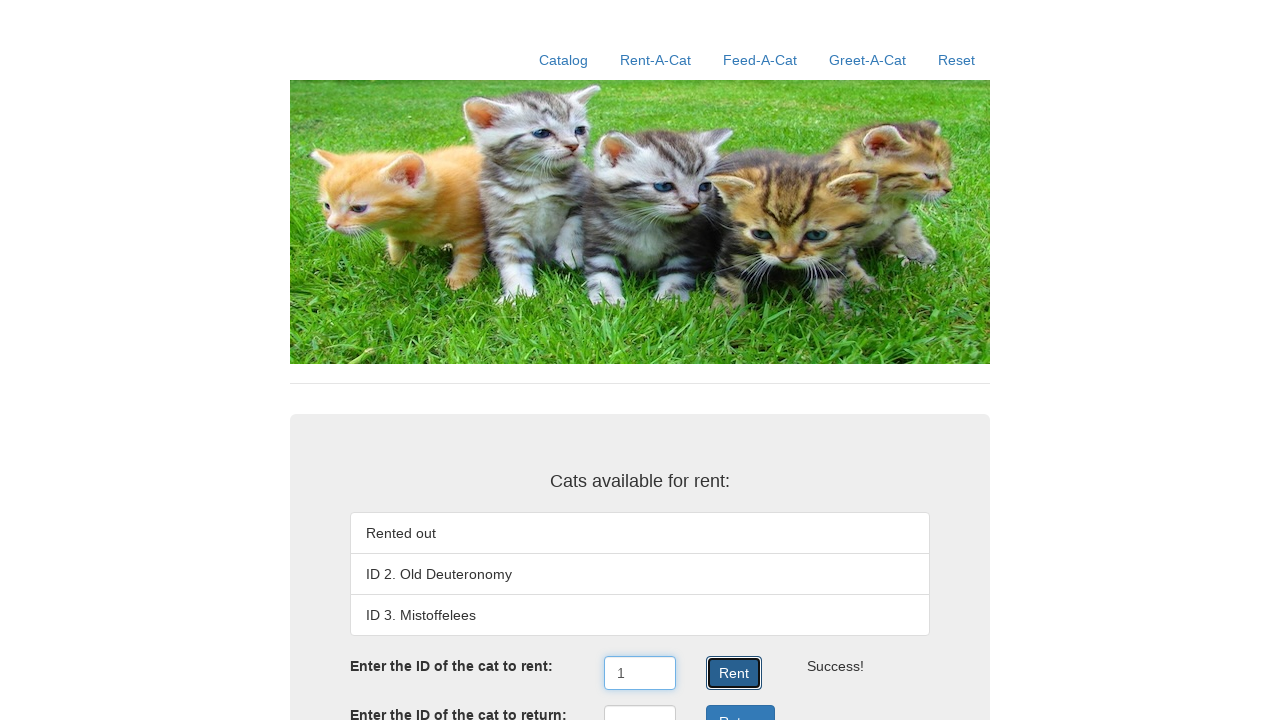

Verified first cat listing shows 'Rented out'
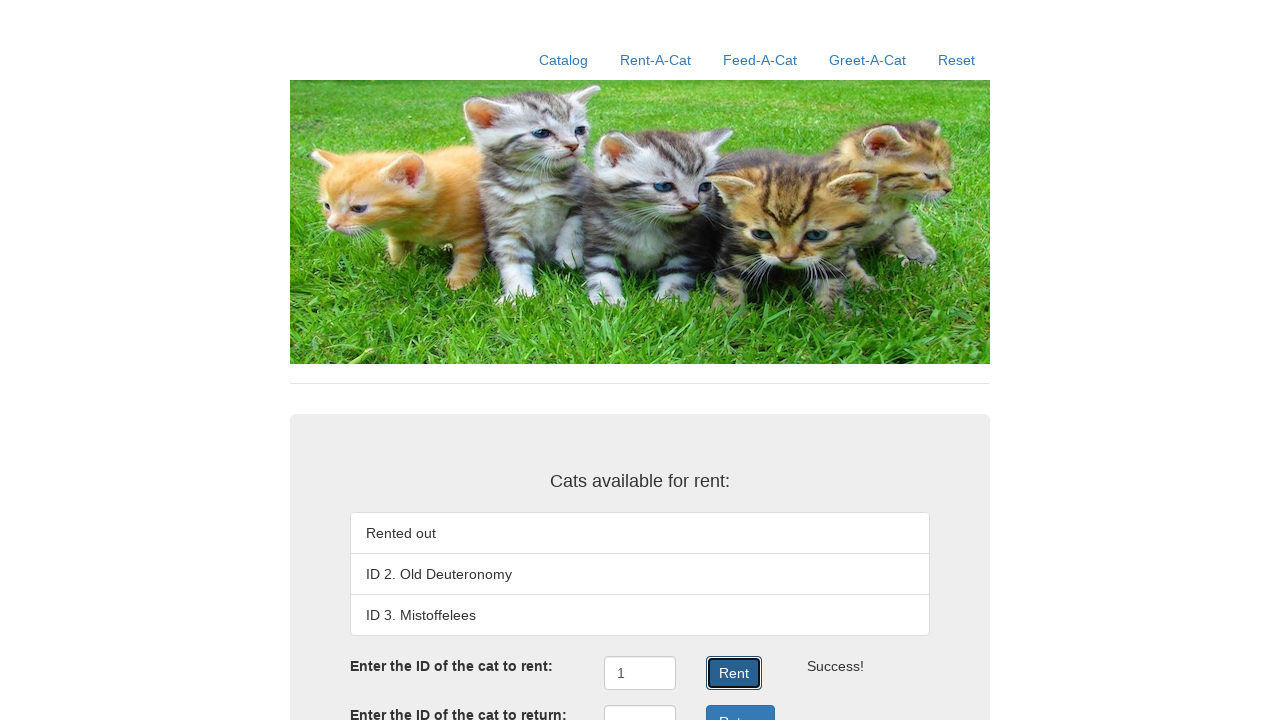

Verified second cat listing shows 'ID 2. Old Deuteronomy'
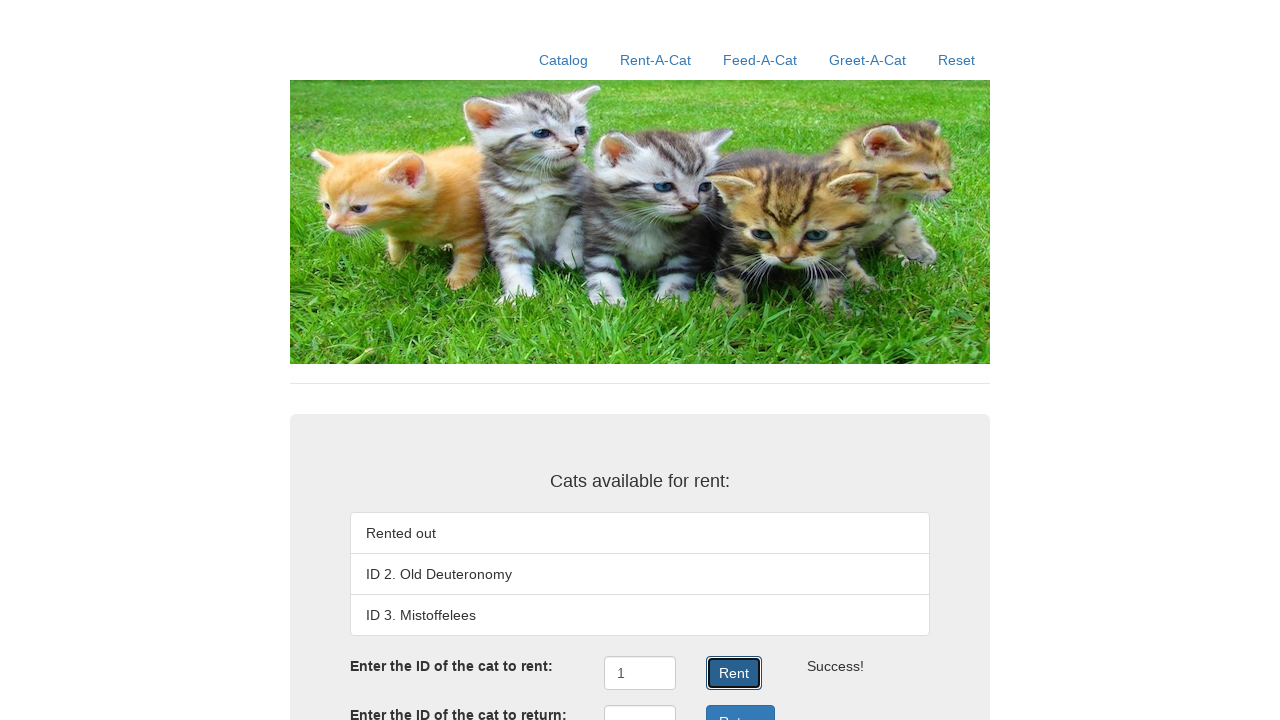

Verified third cat listing shows 'ID 3. Mistoffelees'
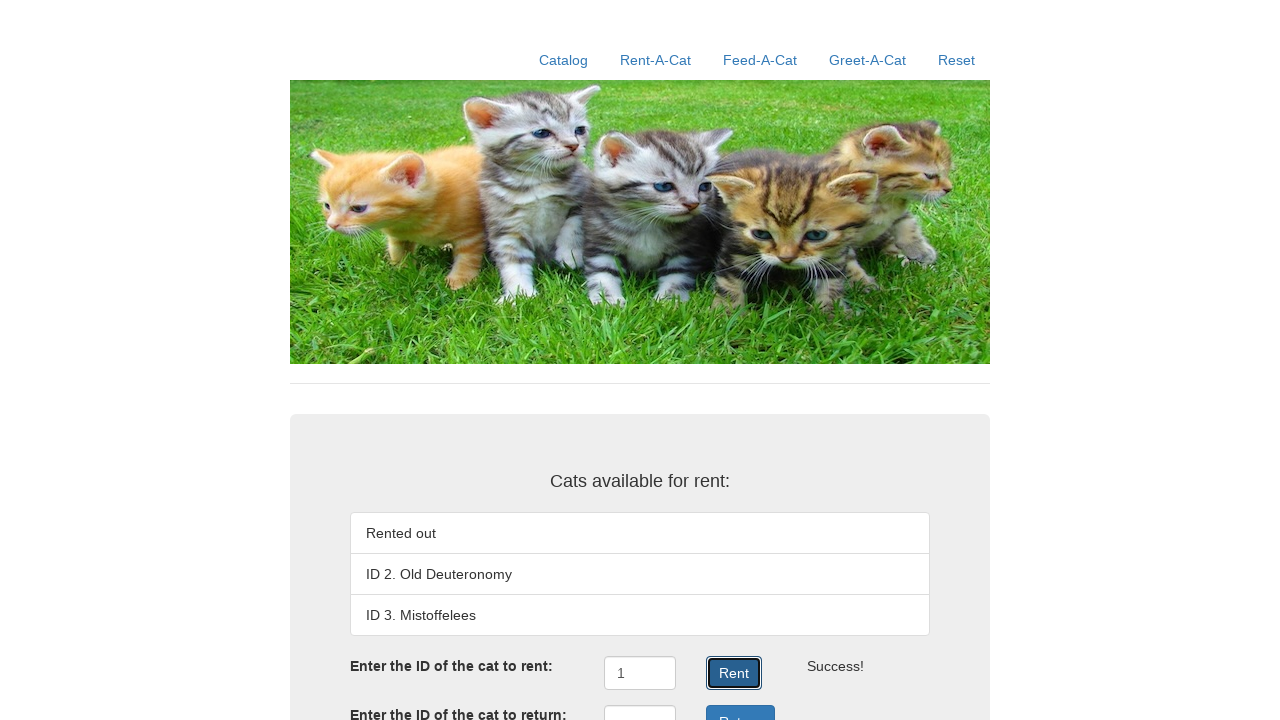

Verified rental success message displayed
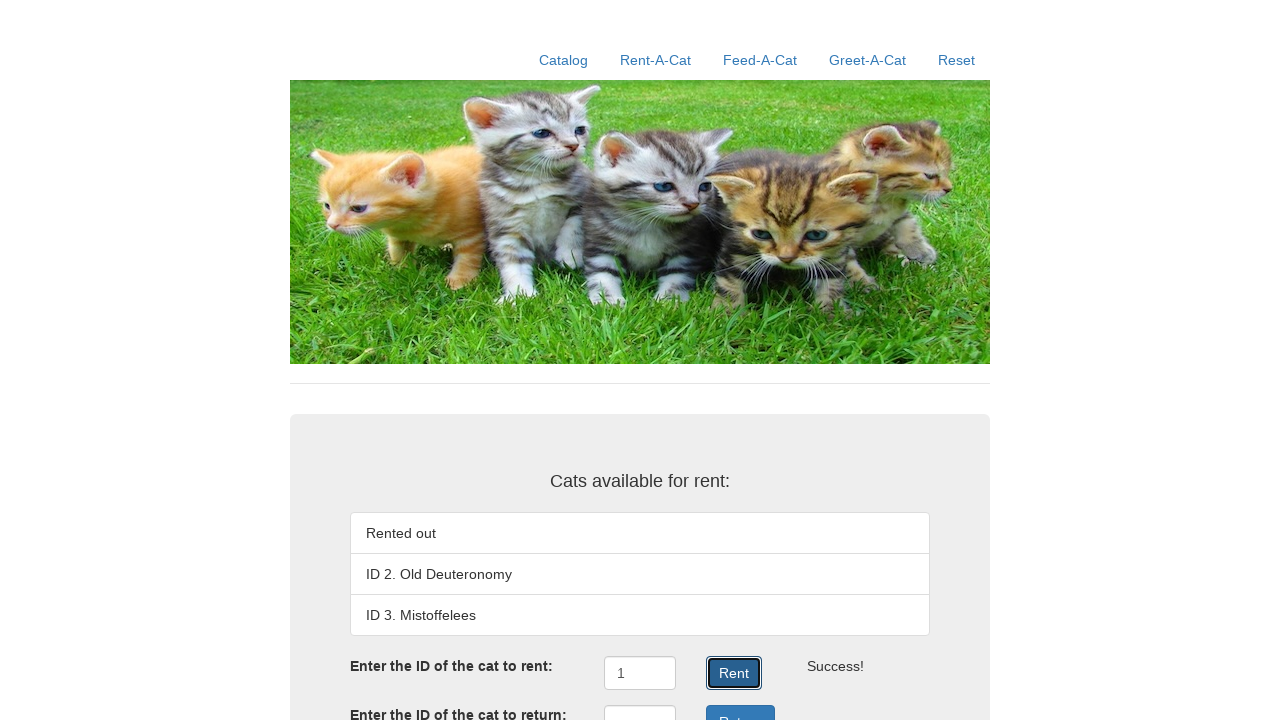

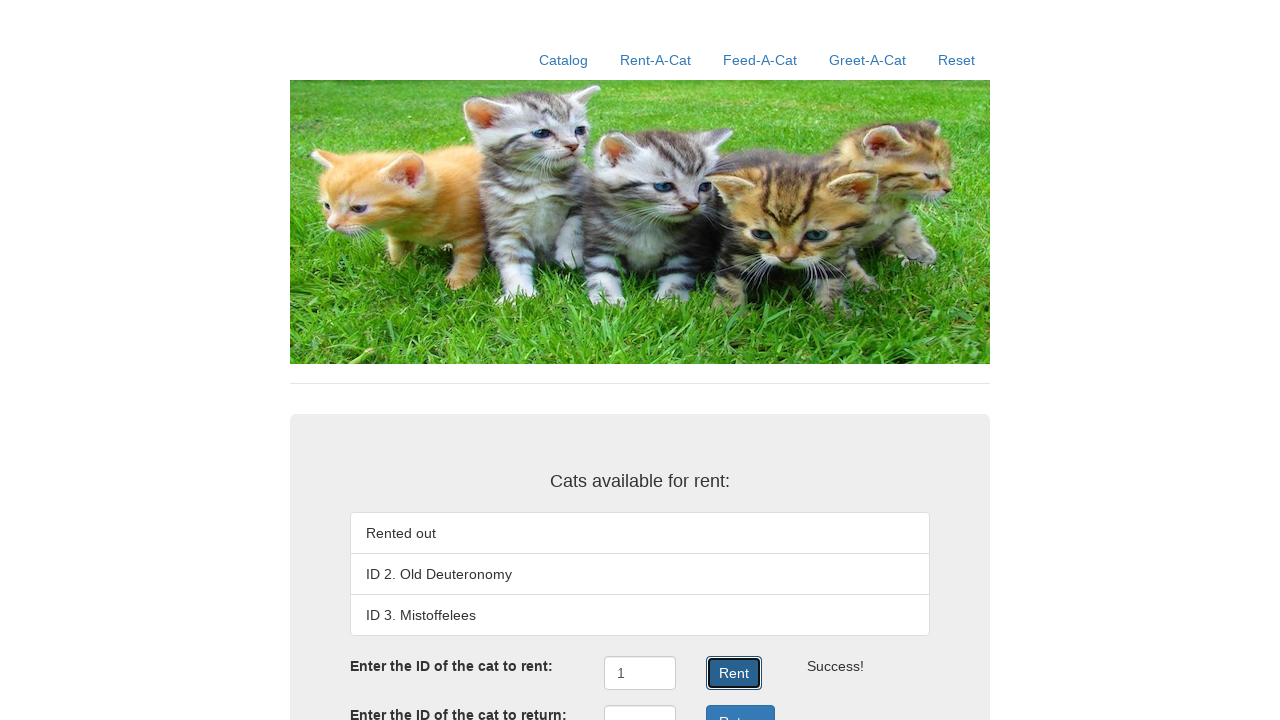